Tests a registration form by filling in required fields (first name, last name, email) and verifies the form can be submitted successfully

Starting URL: http://suninjuly.github.io/registration1.html

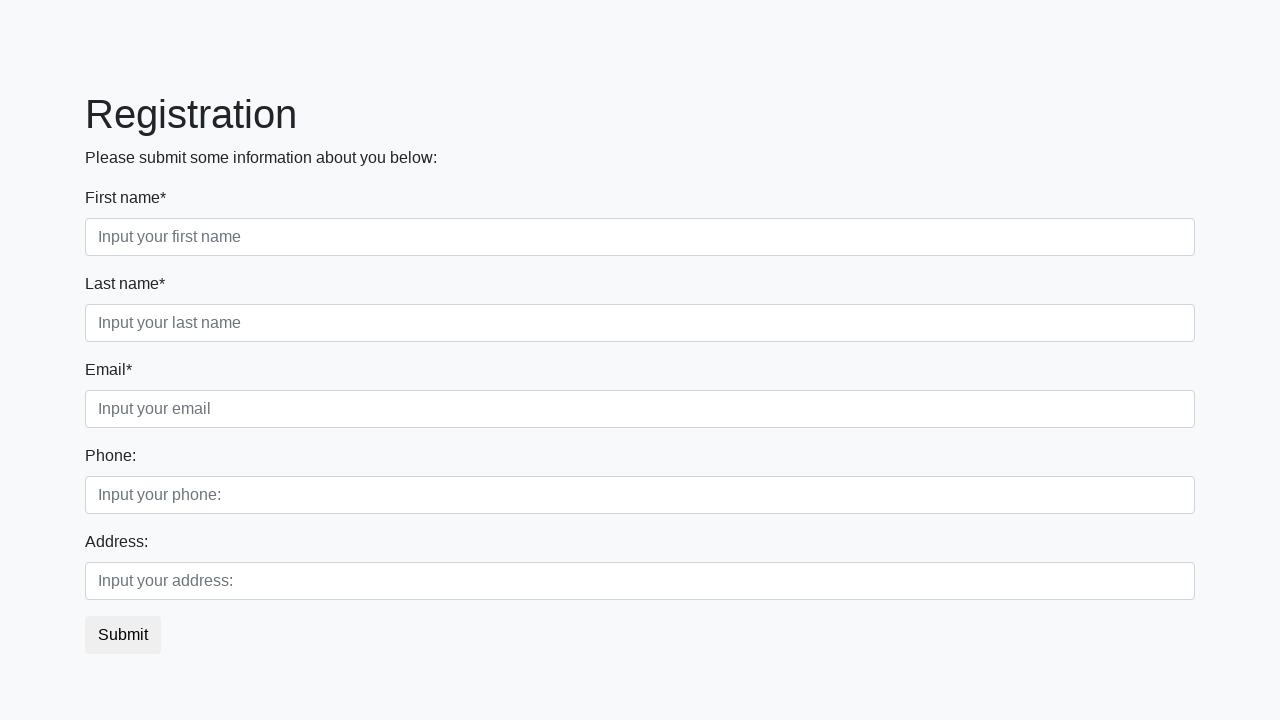

Filled first name field with 'Ivan' on input >> nth=0
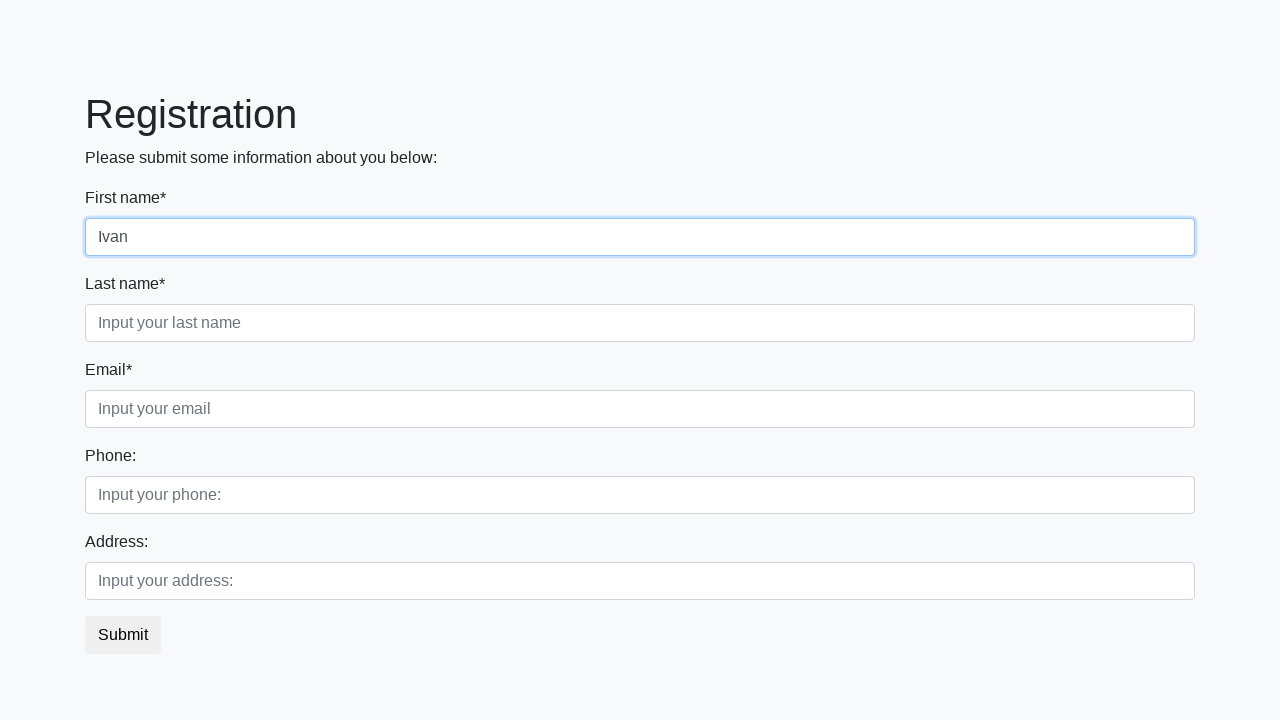

Filled last name field with 'Petryk' on input[placeholder='Input your last name']
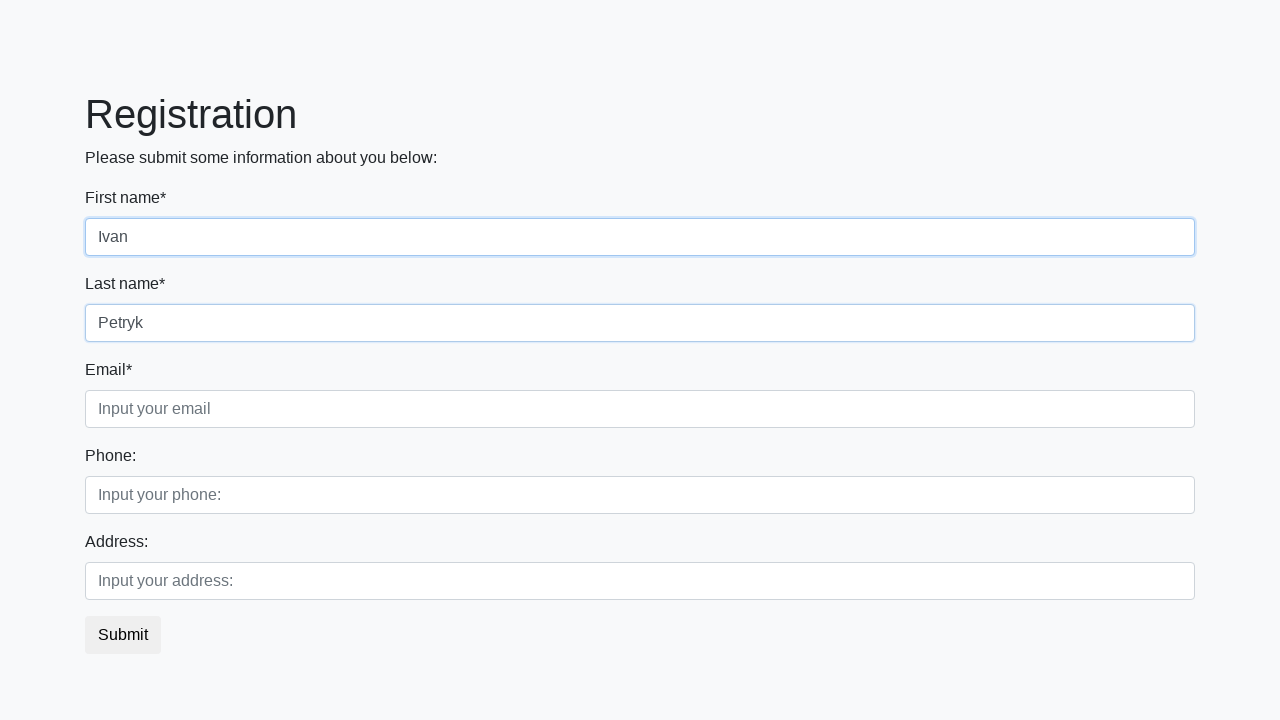

Filled email field with 'email@gmail.com' on .form-control.third
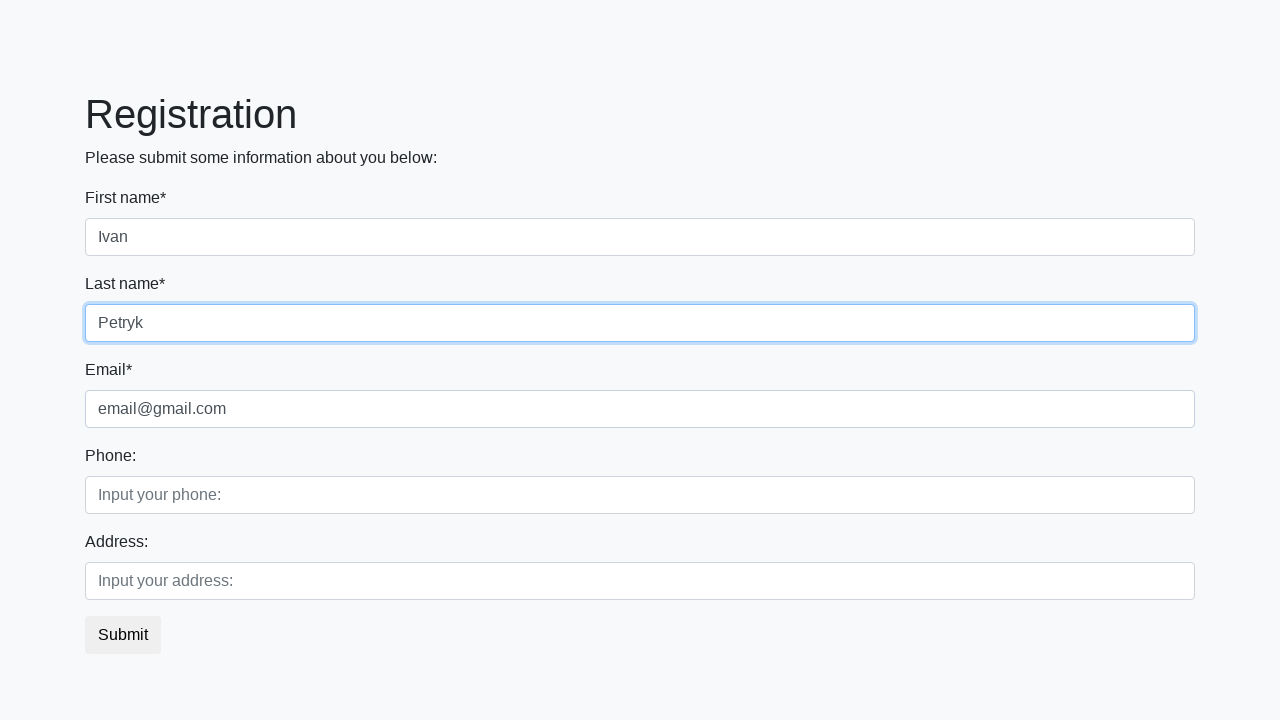

Clicked the submit button at (123, 635) on button.btn
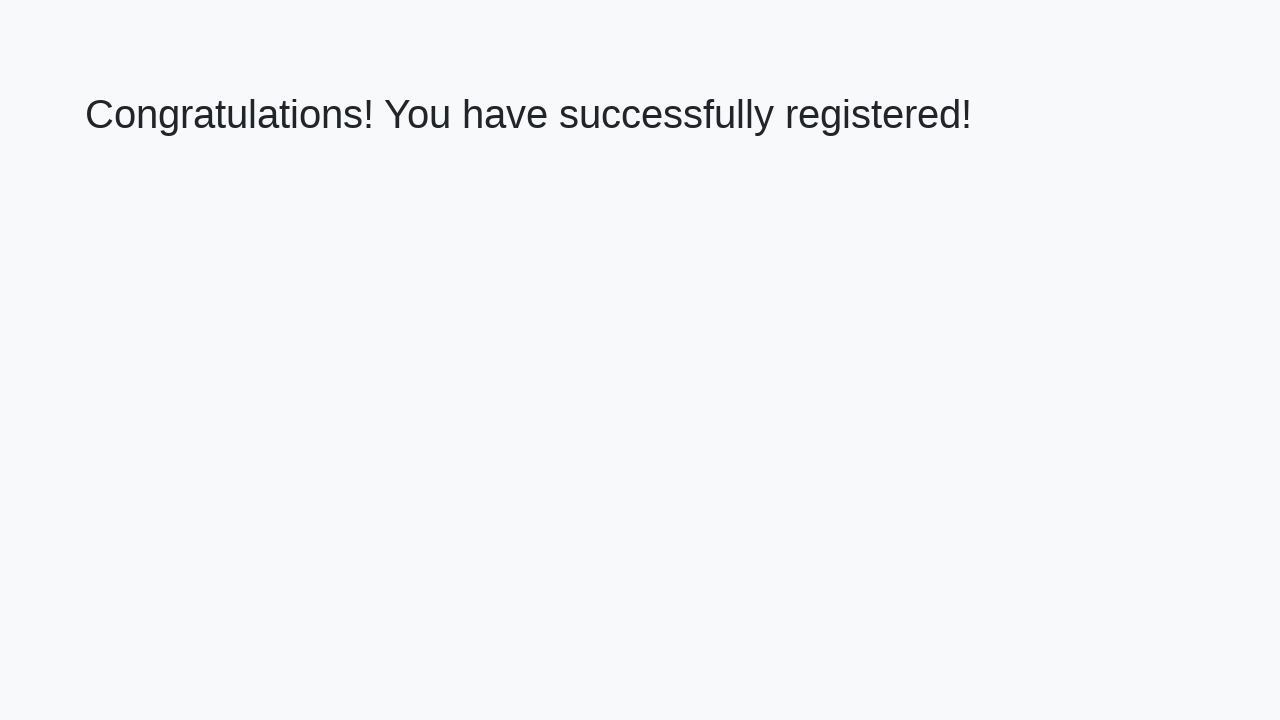

Success message header loaded
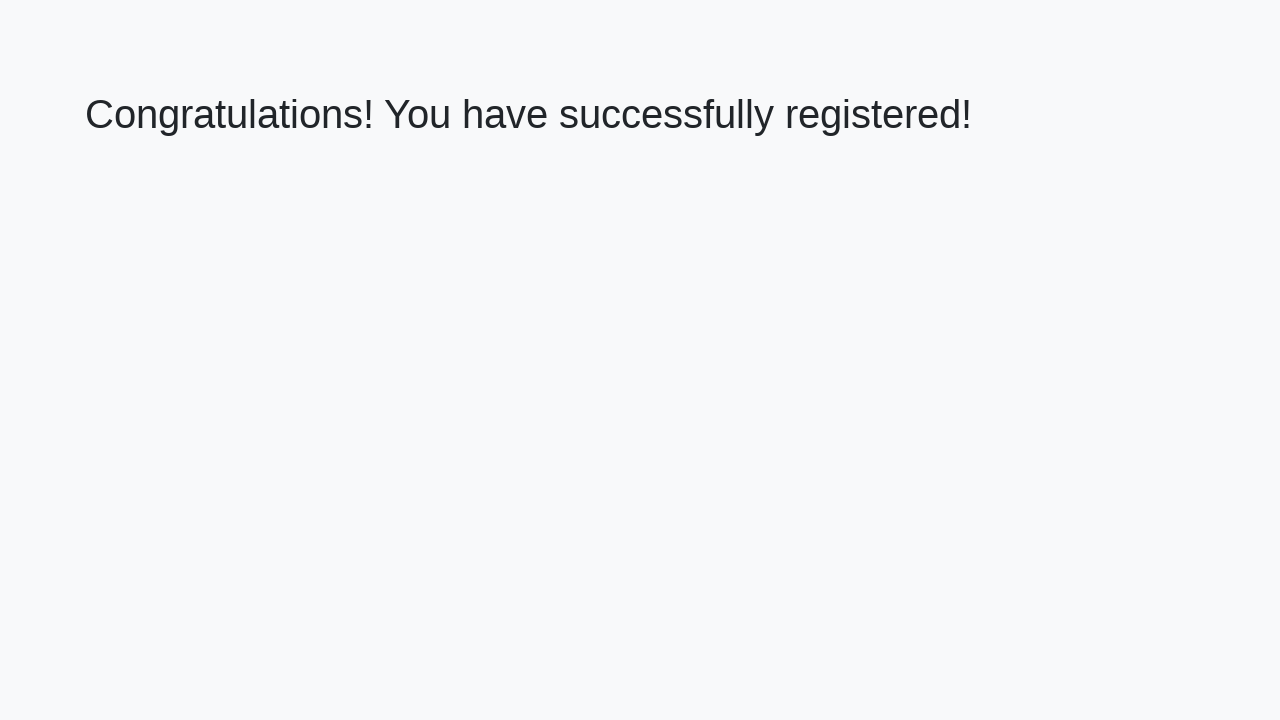

Retrieved success message: 'Congratulations! You have successfully registered!'
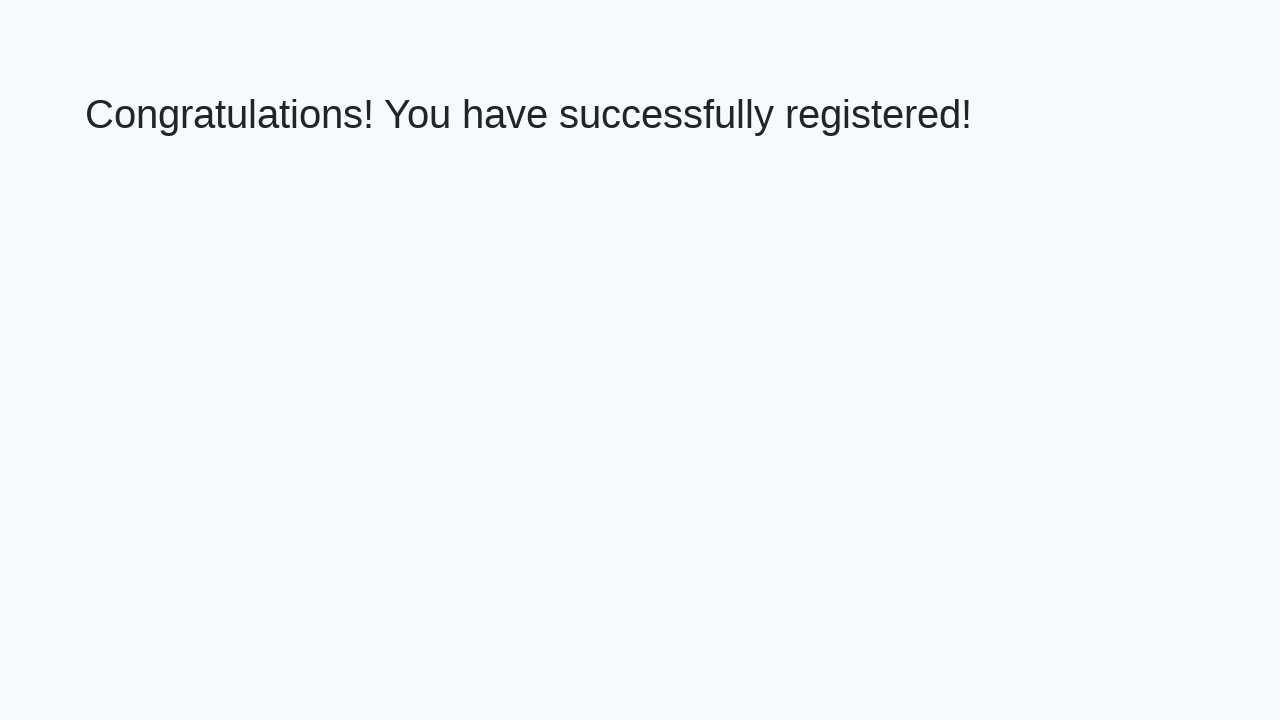

Verified success message matches expected text
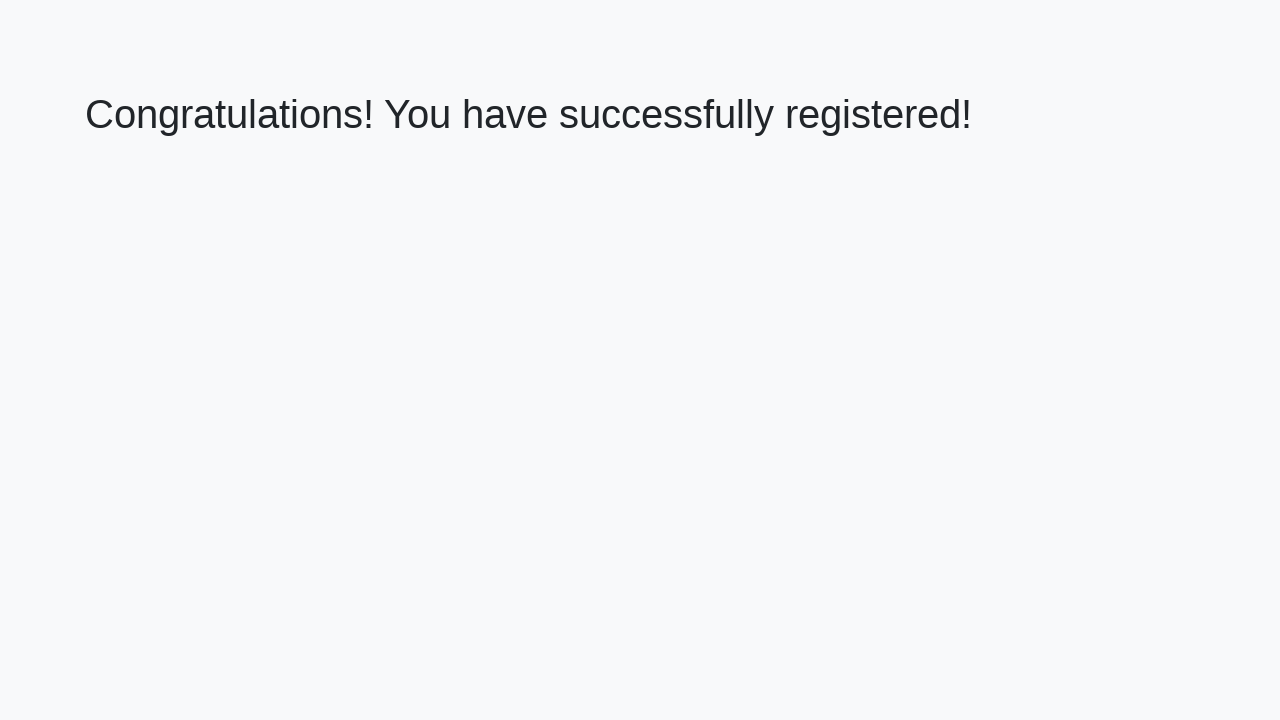

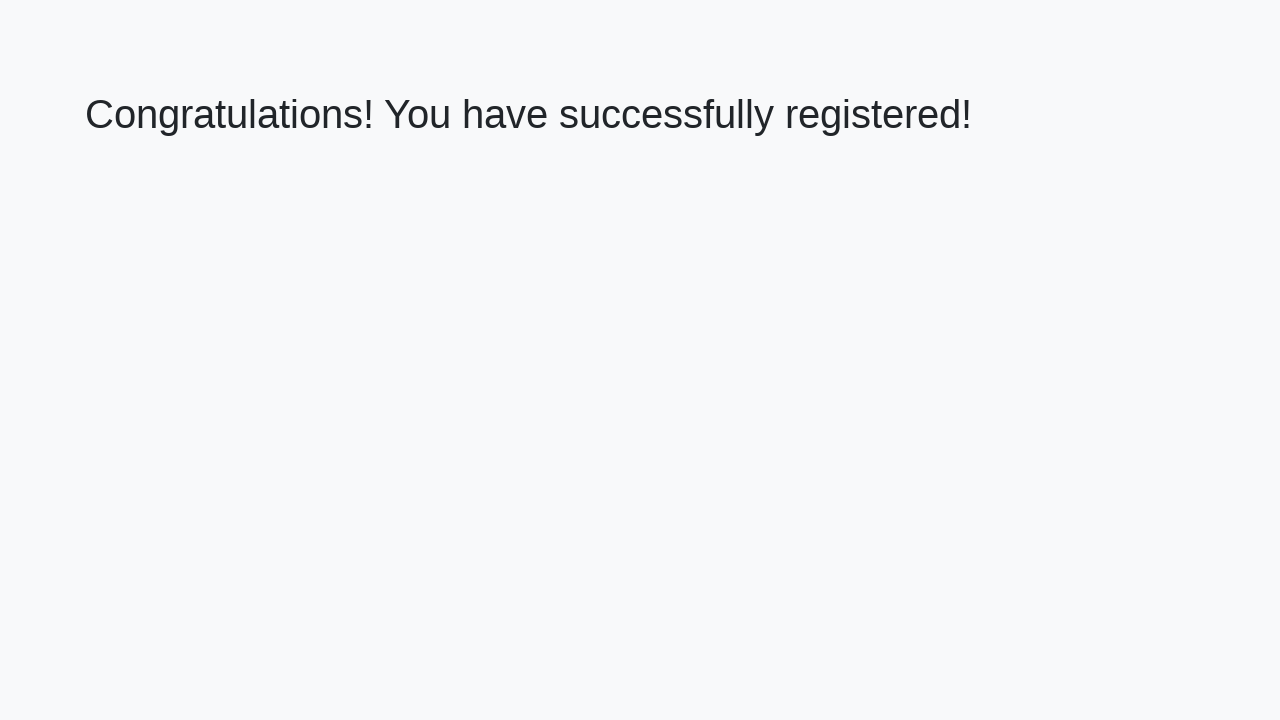